Tests that an error message is shown when trying to save an employee with an empty name field

Starting URL: https://devmountain-qa.github.io/employee-manager/1.2_Version/index.html

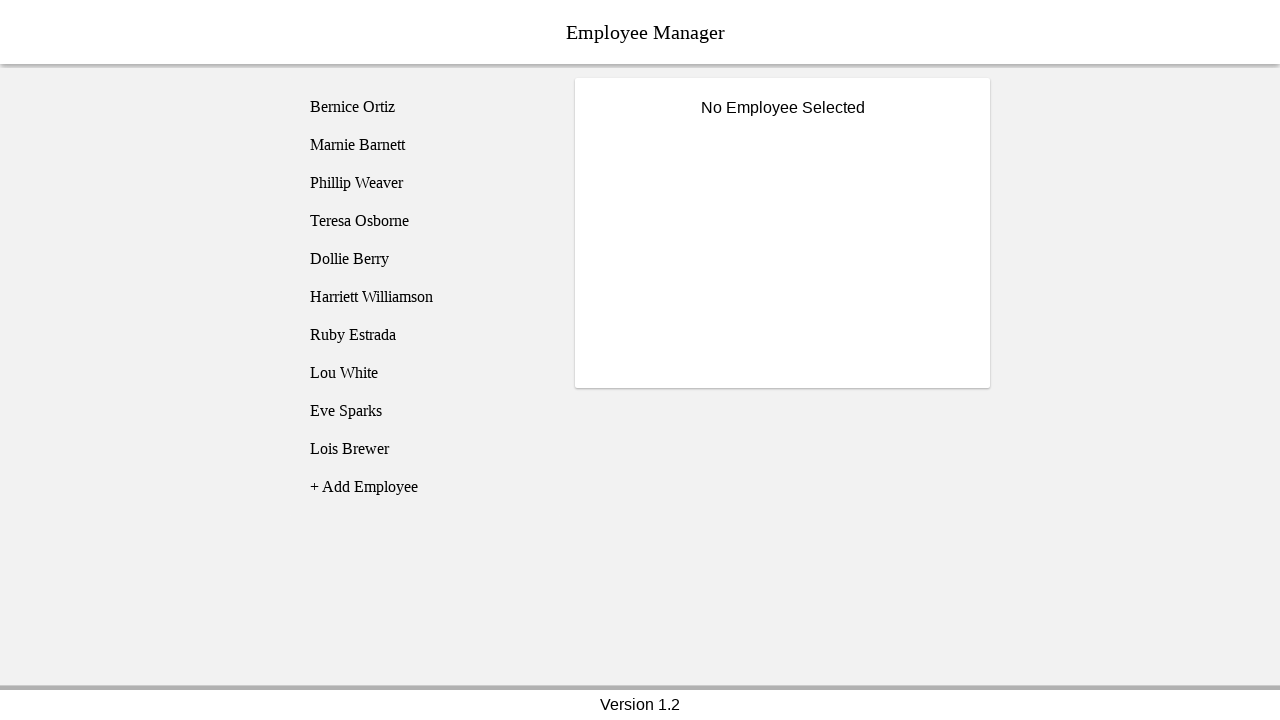

Clicked on Bernice Ortiz employee at (425, 107) on [name='employee1']
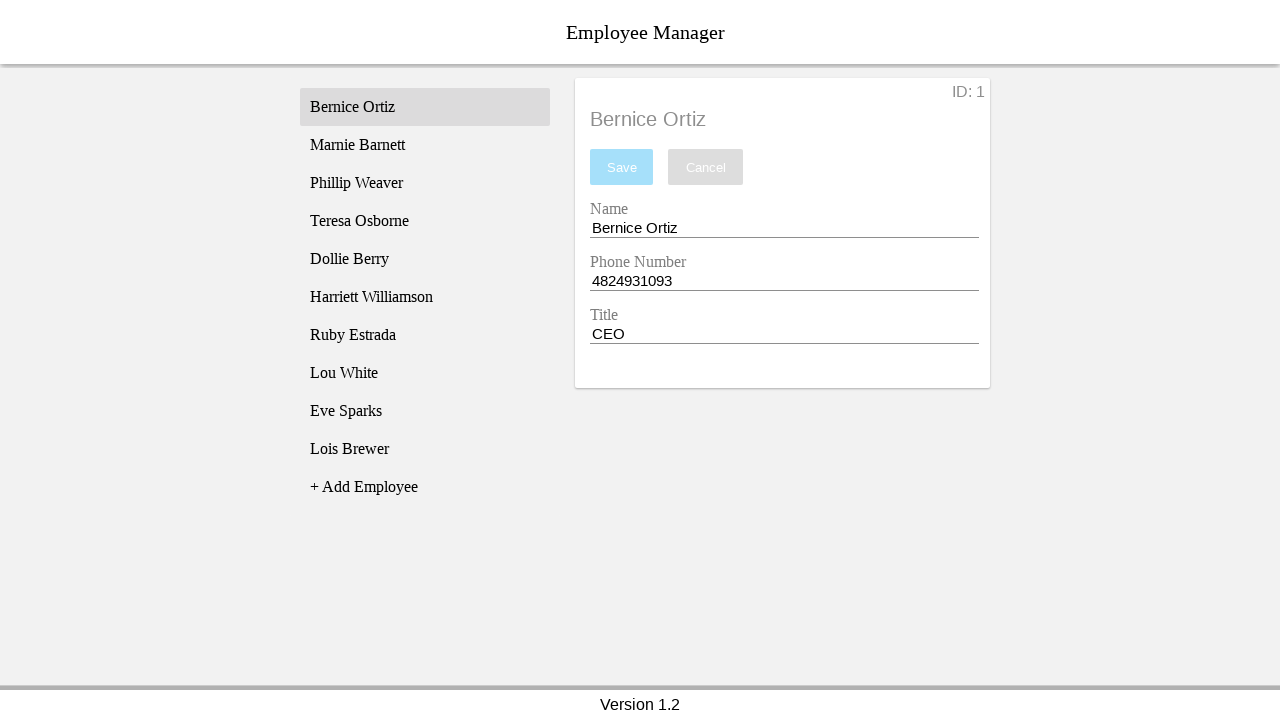

Name input field became visible
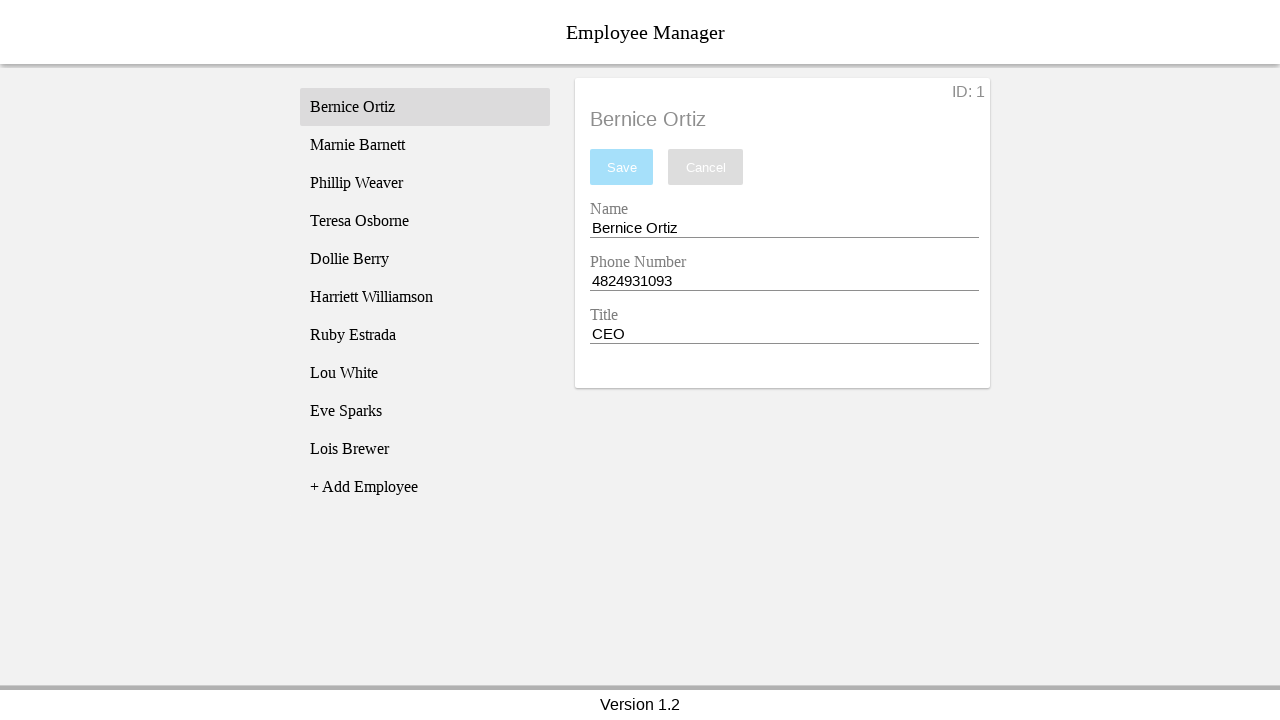

Filled name field with empty string on [name='nameEntry']
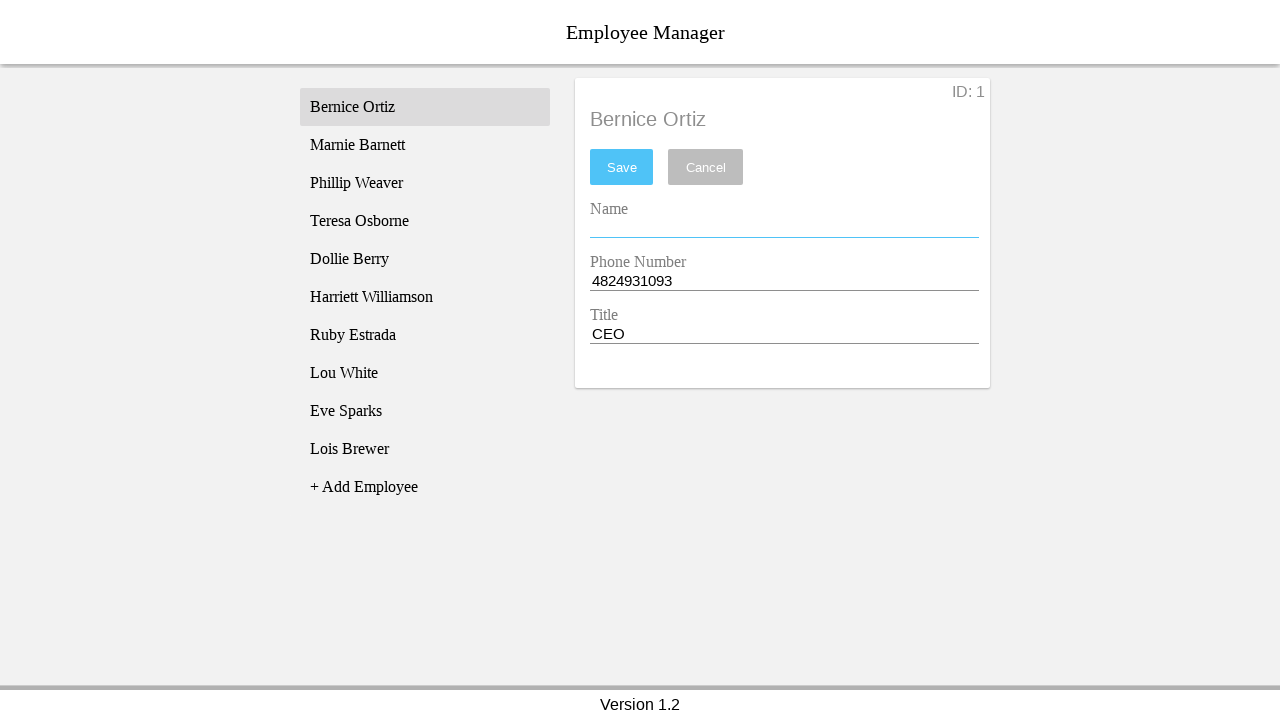

Pressed space in name field on [name='nameEntry']
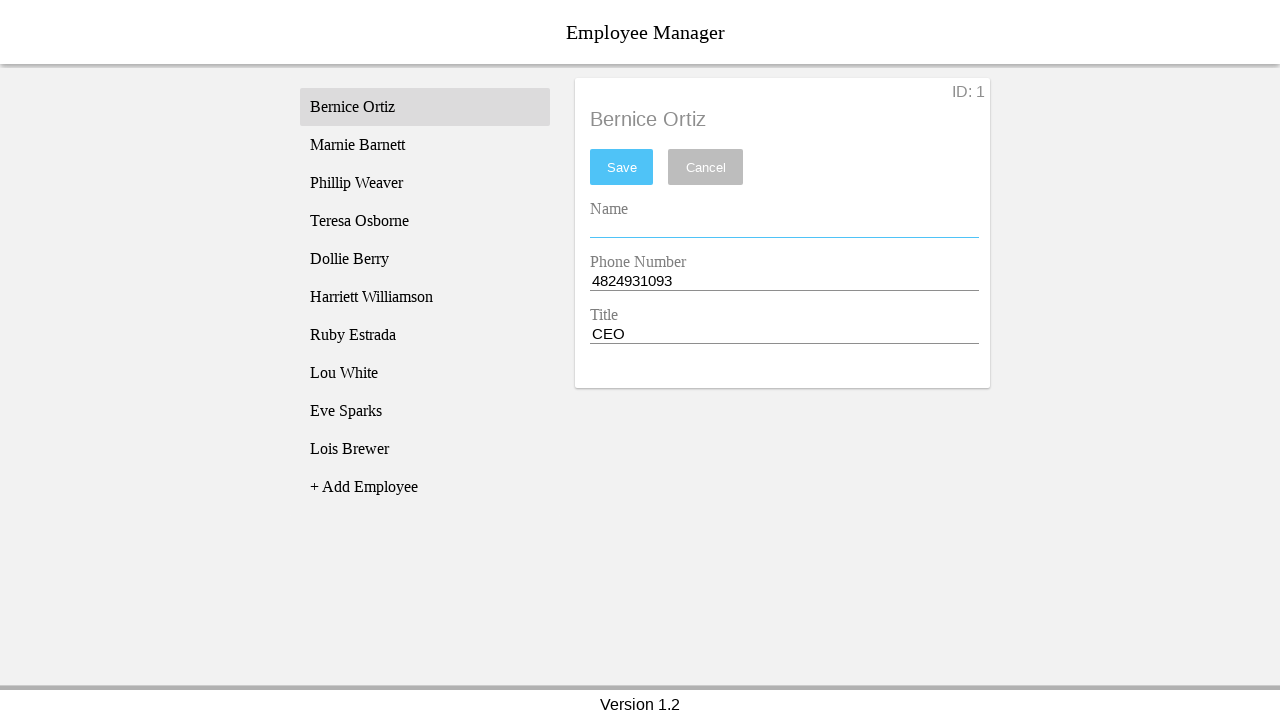

Pressed backspace in name field to ensure it is empty on [name='nameEntry']
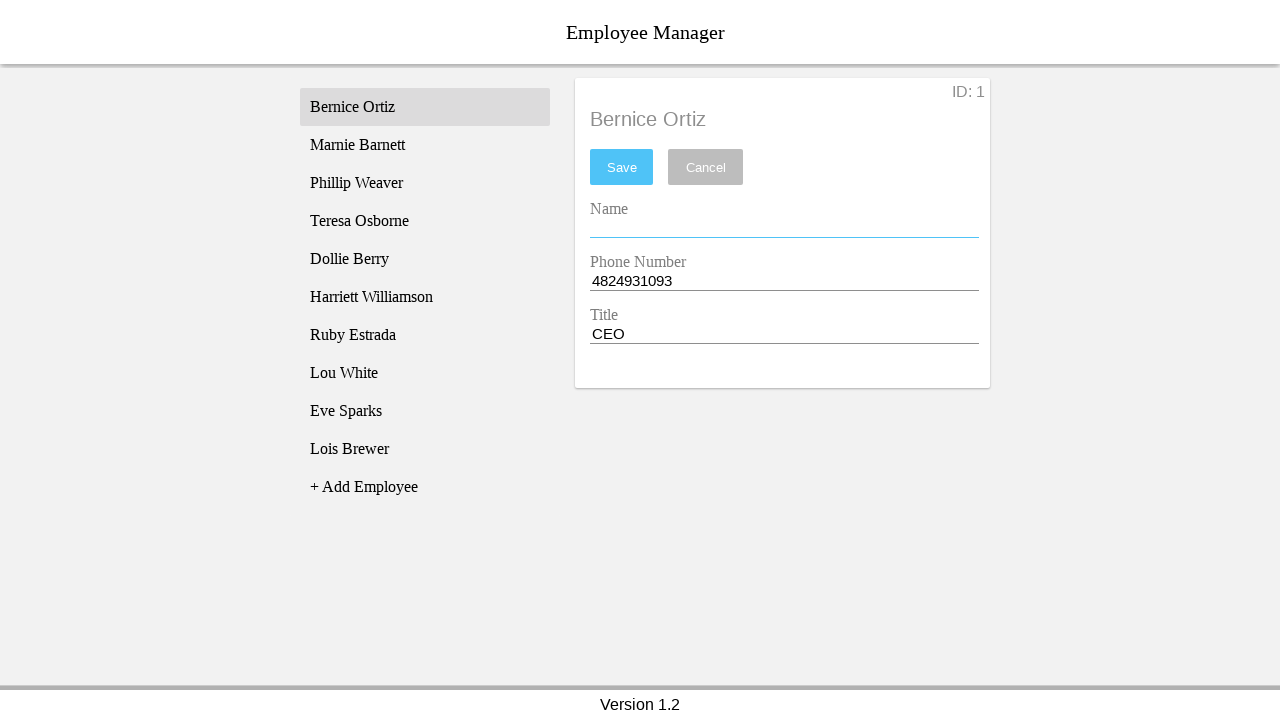

Clicked save button to attempt saving employee with empty name at (622, 167) on #saveBtn
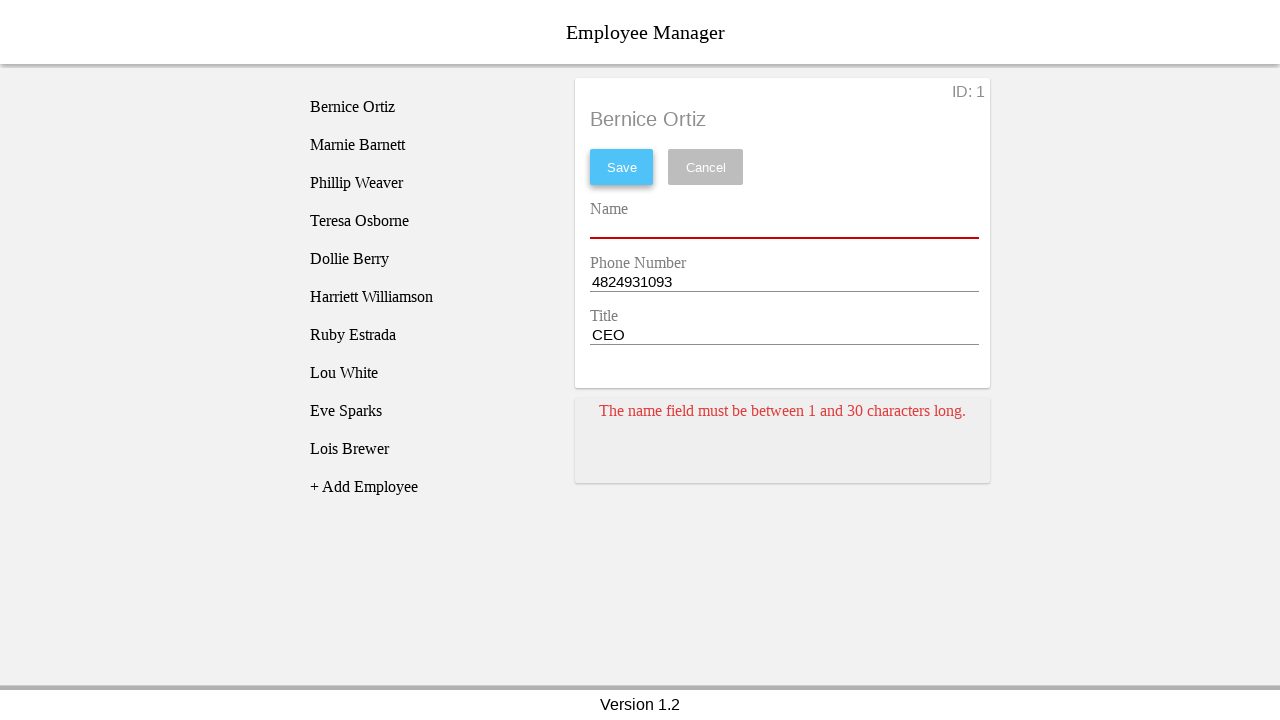

Error message card appeared confirming validation error for empty name field
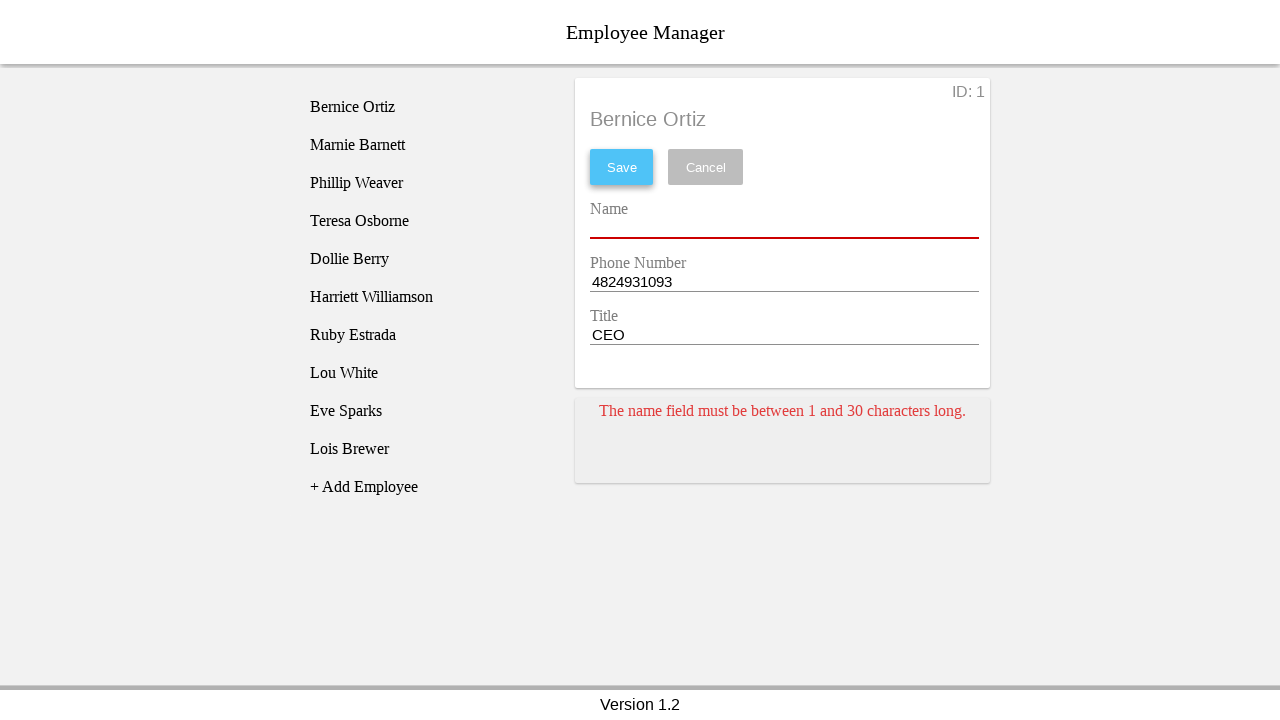

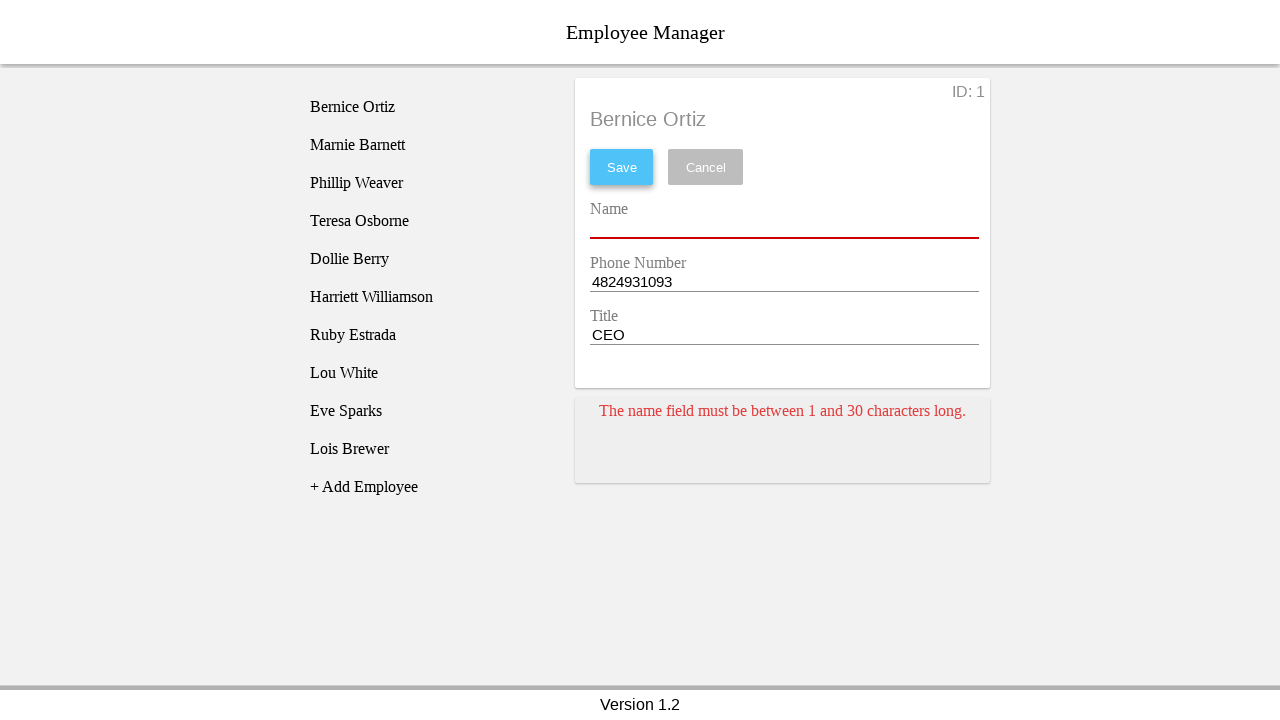